Tests that login fails with appropriate error message when both username and password fields are empty

Starting URL: https://www.saucedemo.com

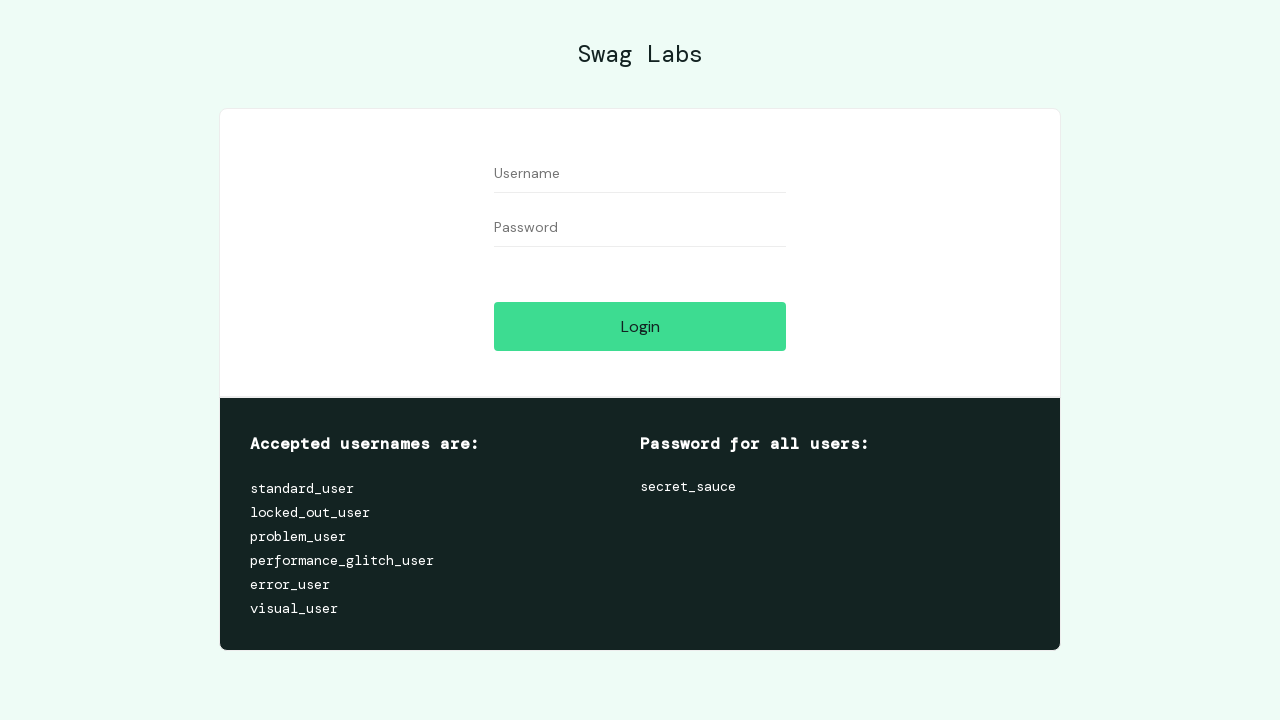

Clicked login button with empty username and password fields at (640, 326) on #login-button
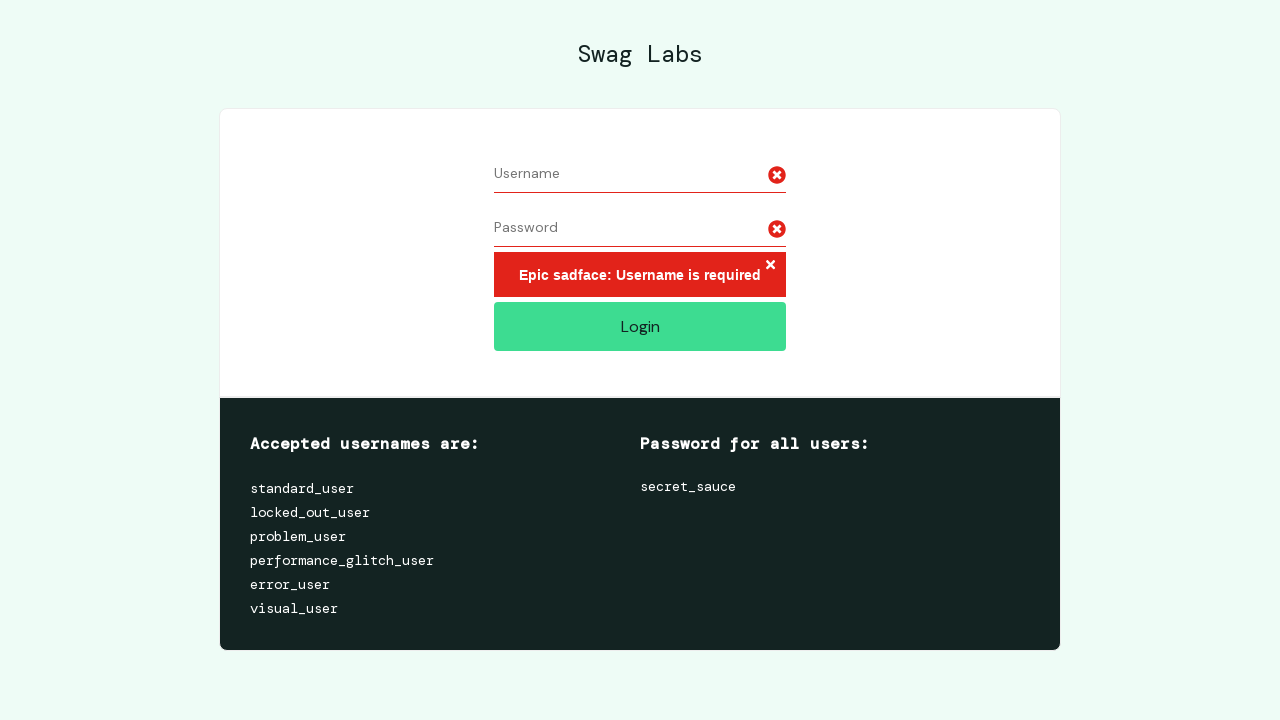

Error message element appeared on page
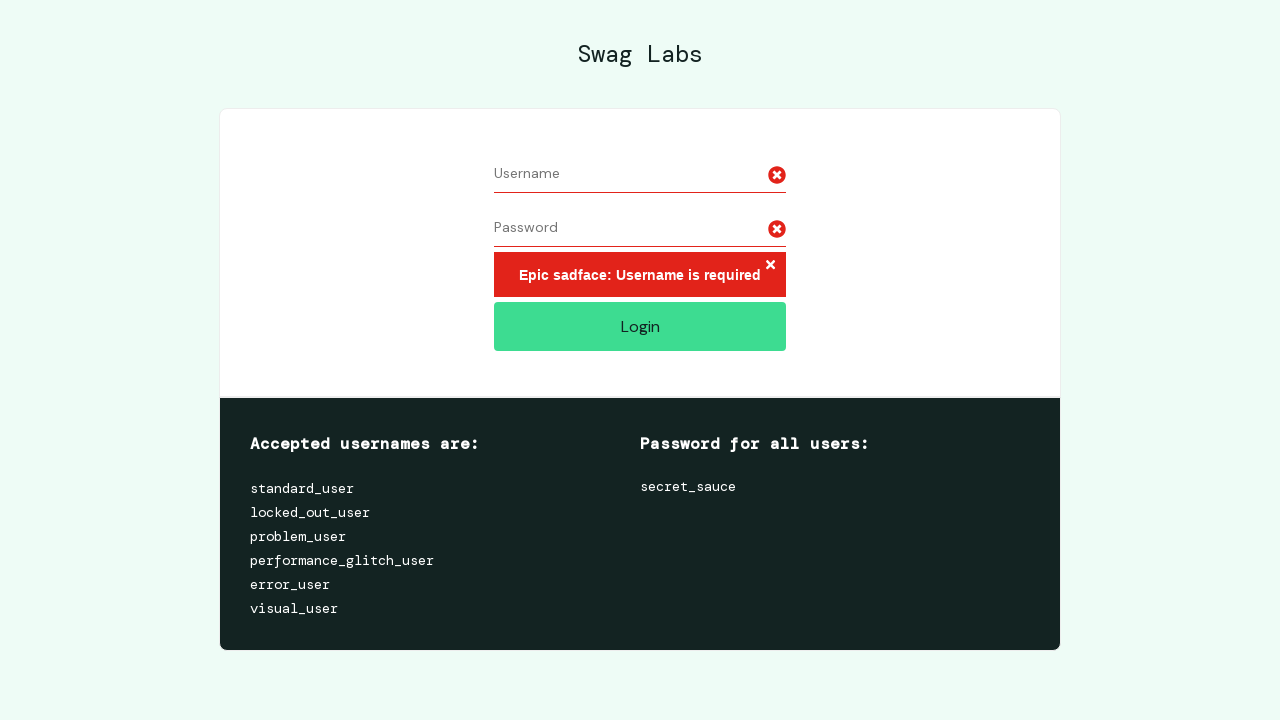

Verified error message shows 'Epic sadface: Username is required'
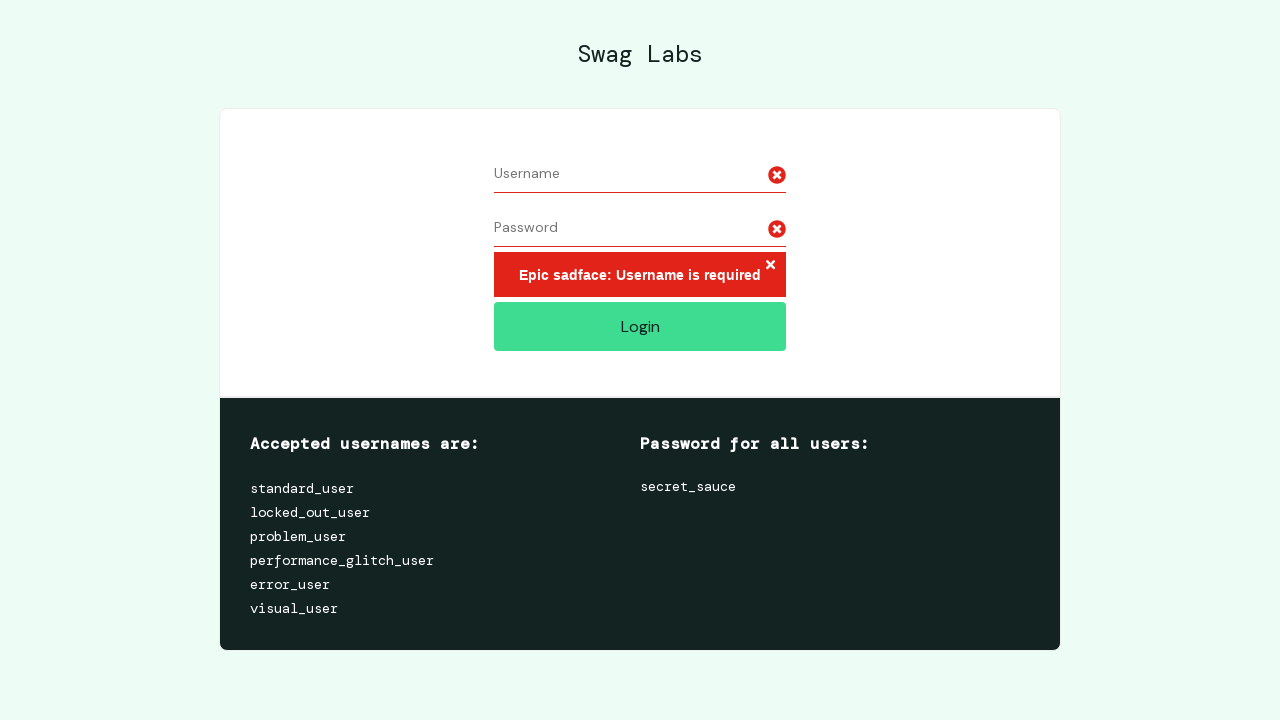

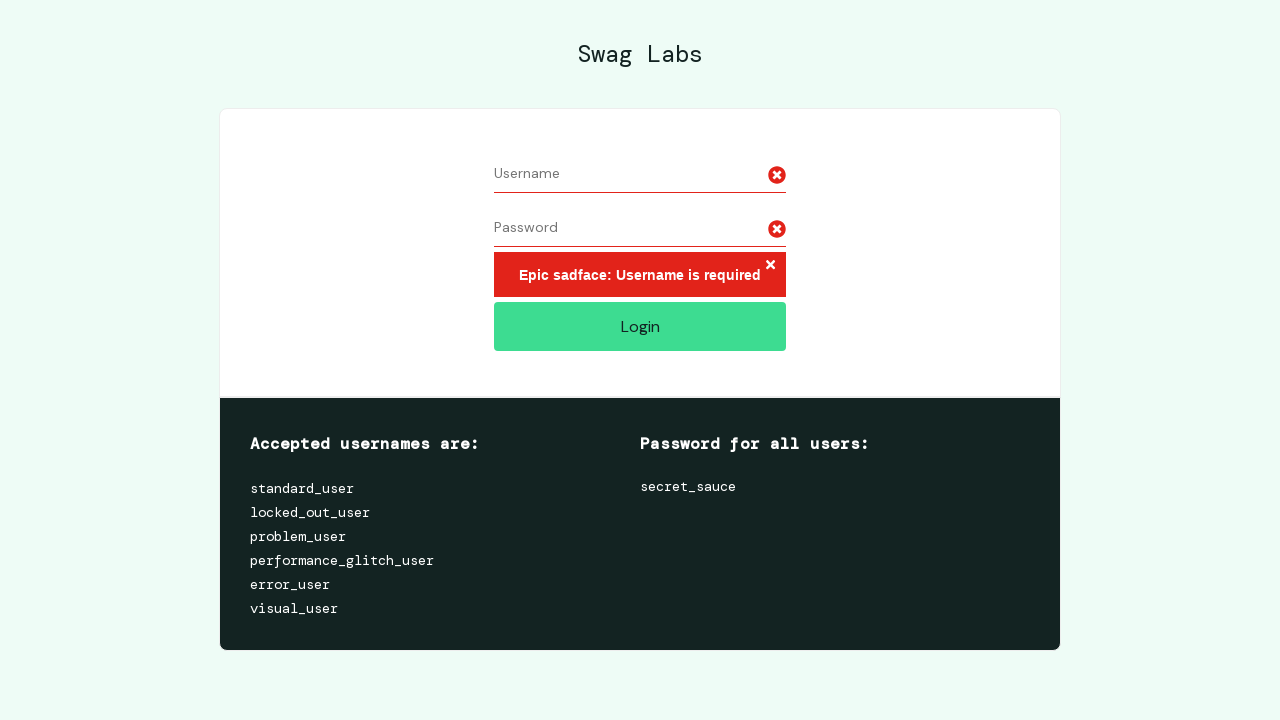